Tests a registration form by filling in required fields (first name, last name, email) and submitting the form, then verifies successful registration by checking for a congratulations message.

Starting URL: http://suninjuly.github.io/registration1.html

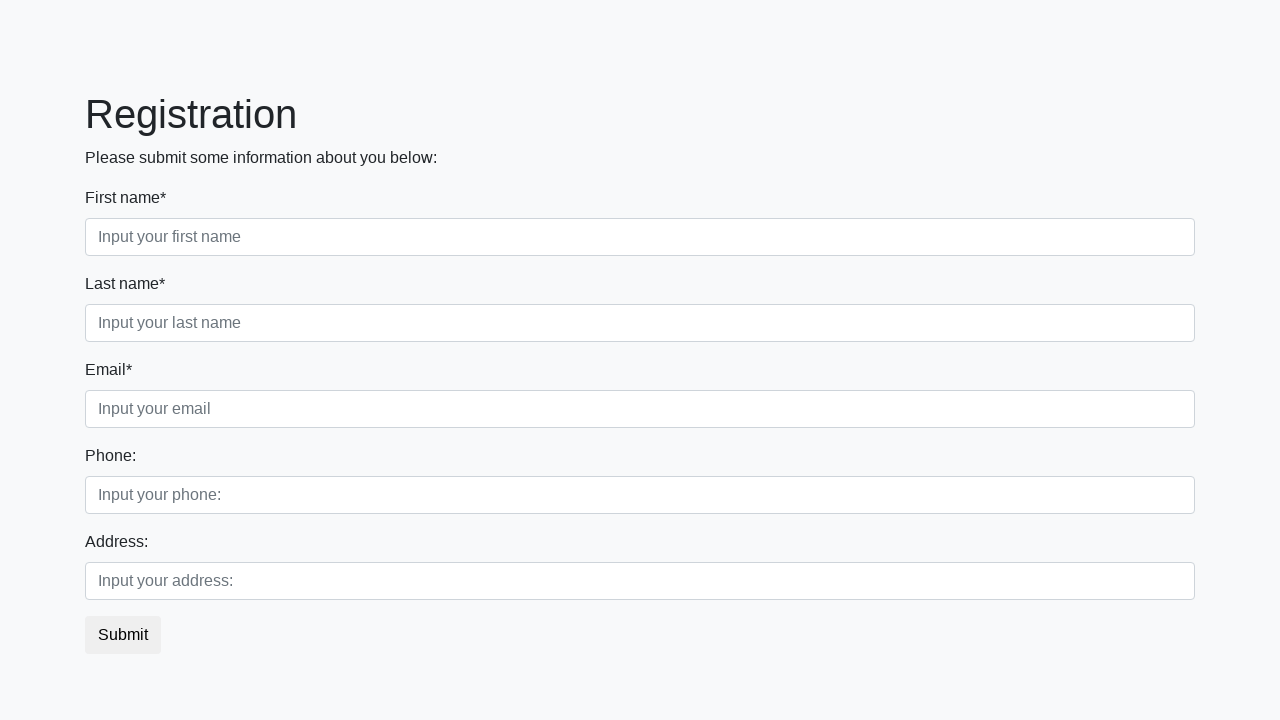

Filled first name field with 'Yuri' on .first_block input.first
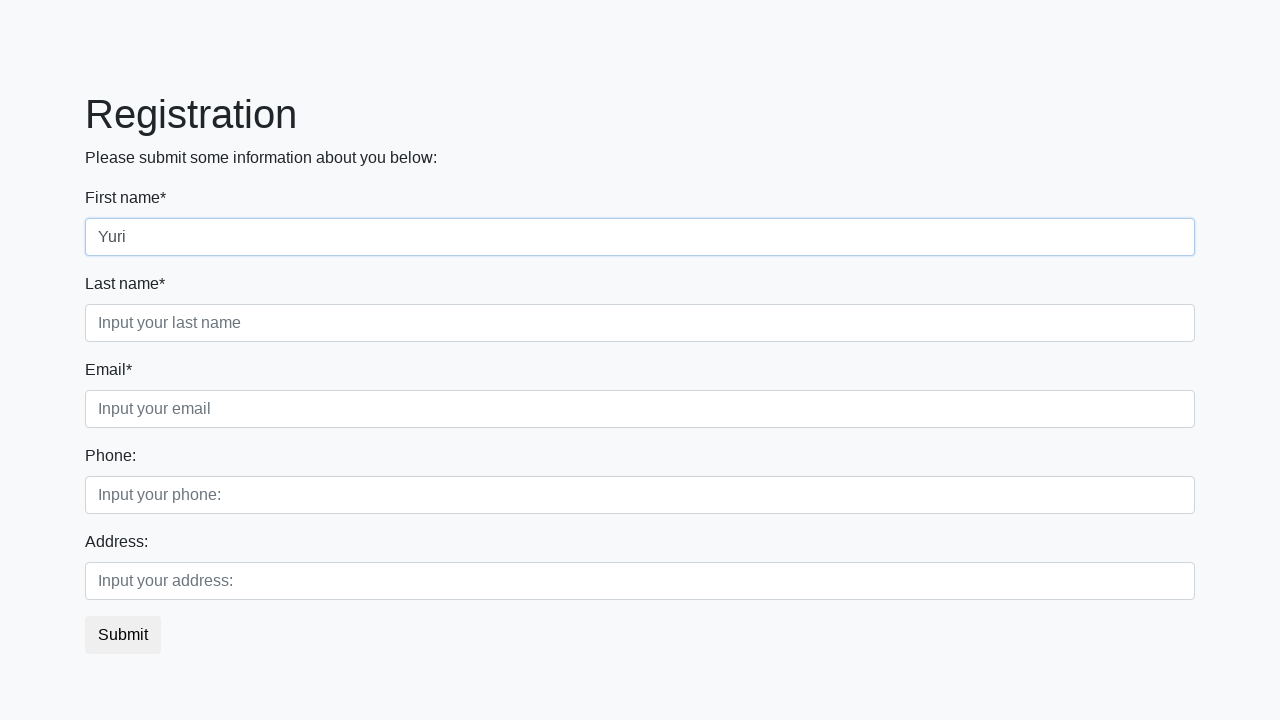

Filled last name field with 'Razzhivin' on .first_block input.second
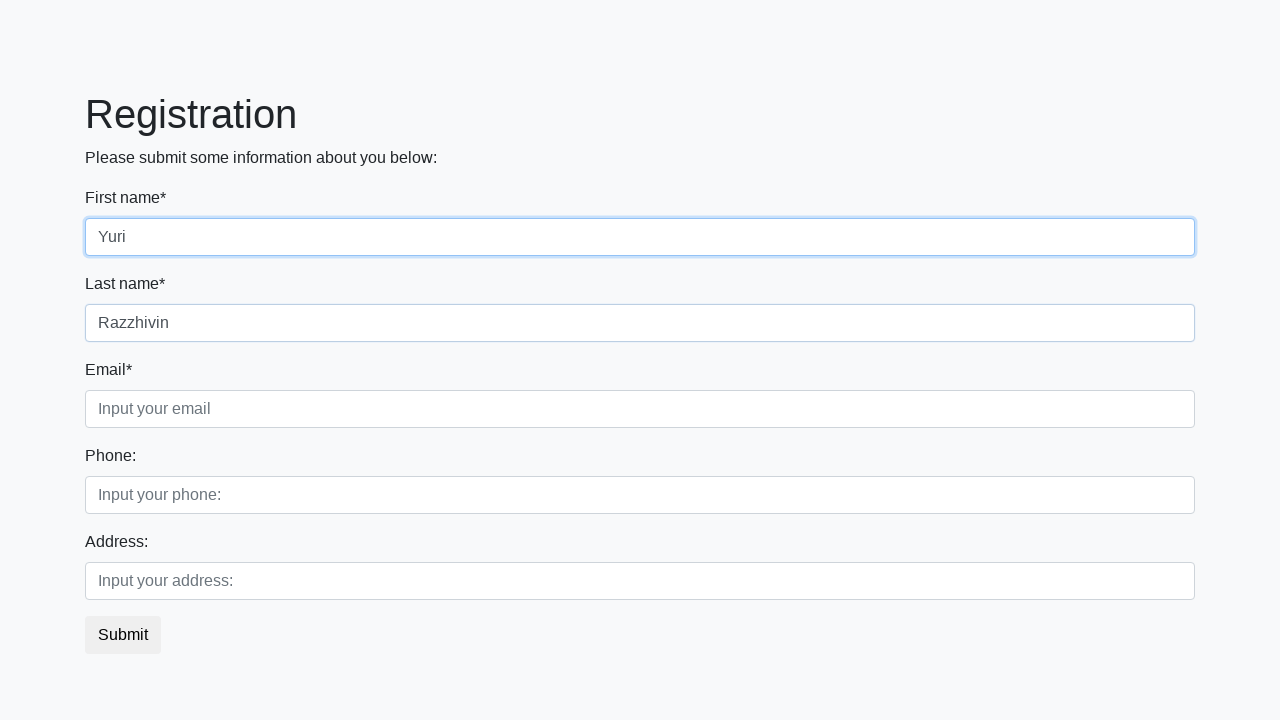

Filled email field with 'yuri_razzhivin@example.com' on .first_block input.third
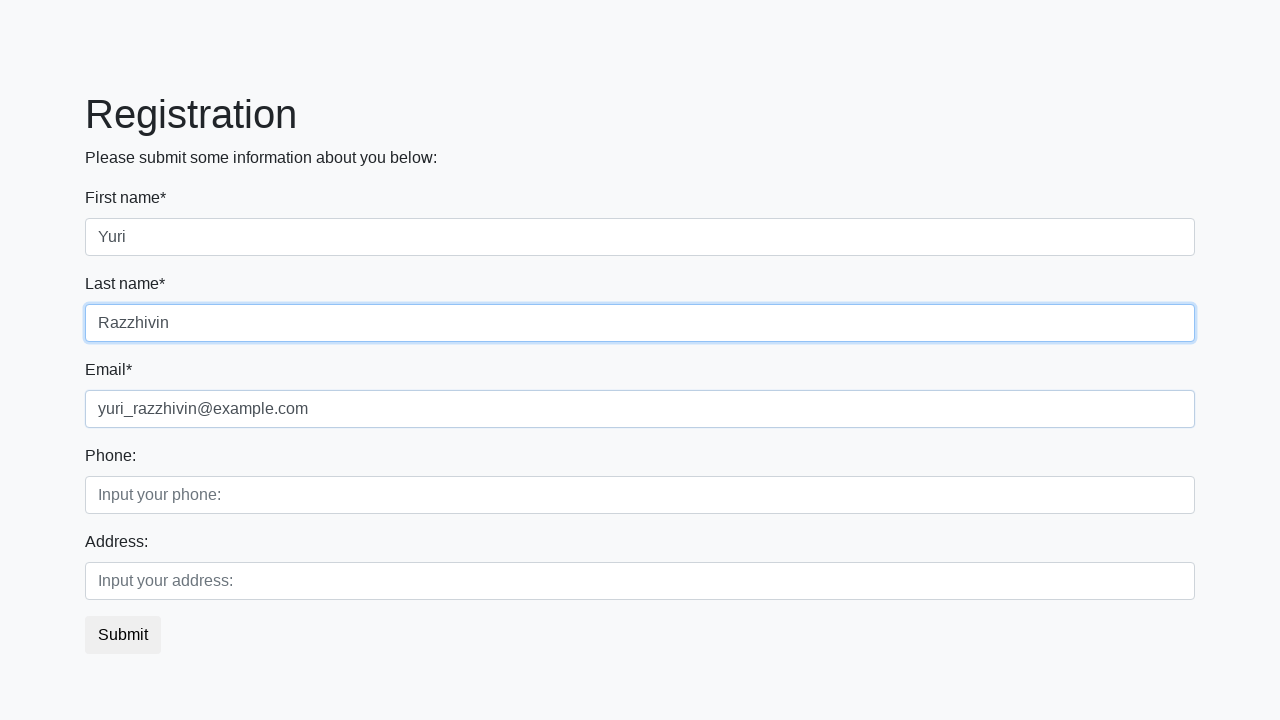

Clicked submit button to register at (123, 635) on button.btn
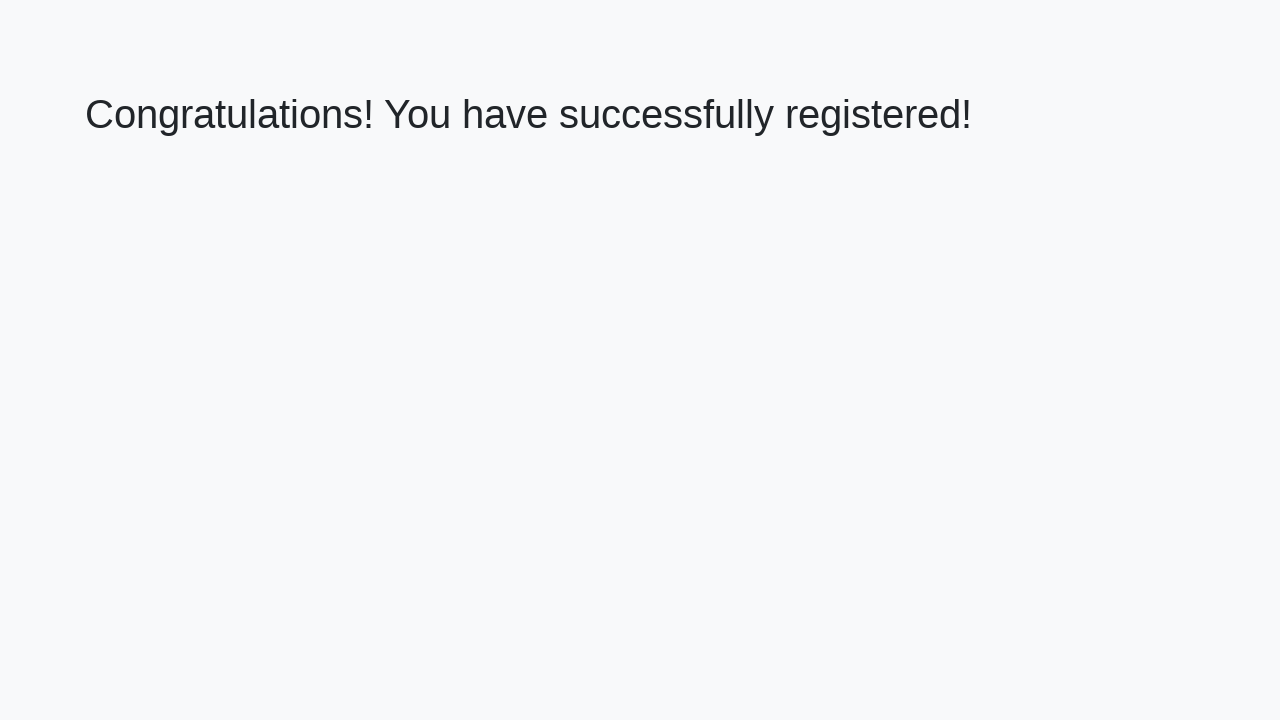

Registration success page loaded with h1 element
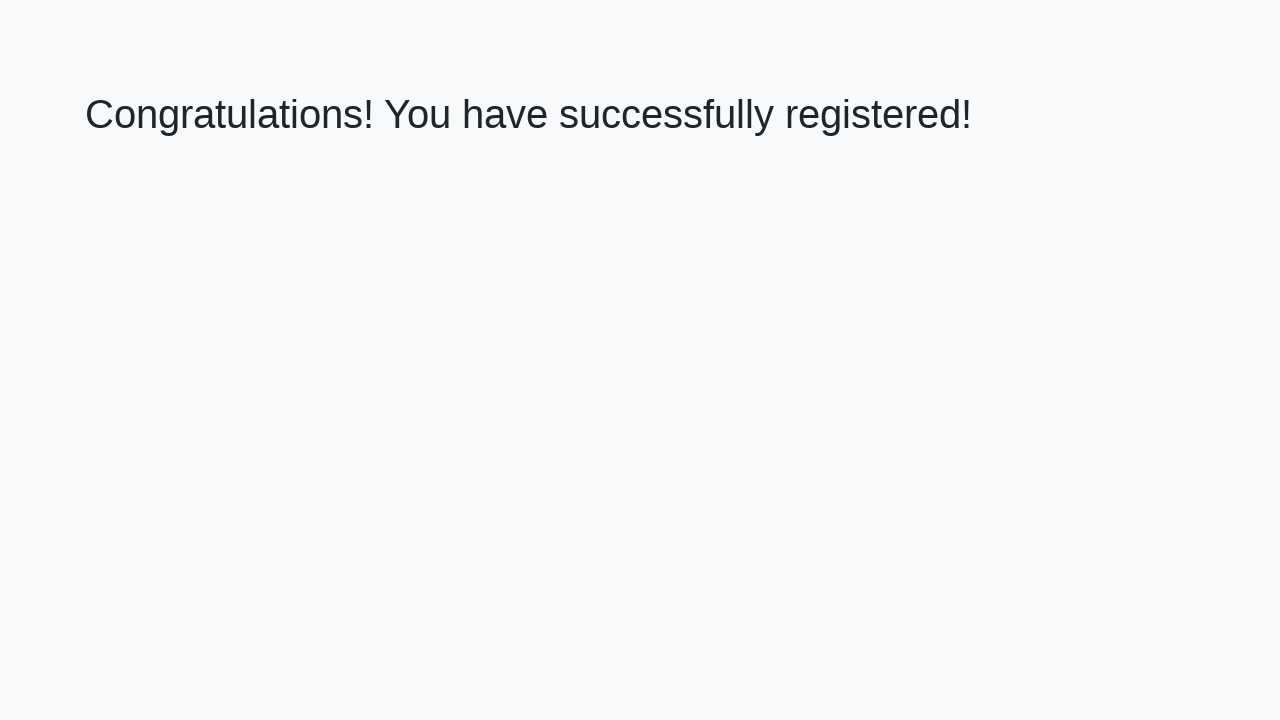

Retrieved success message: 'Congratulations! You have successfully registered!'
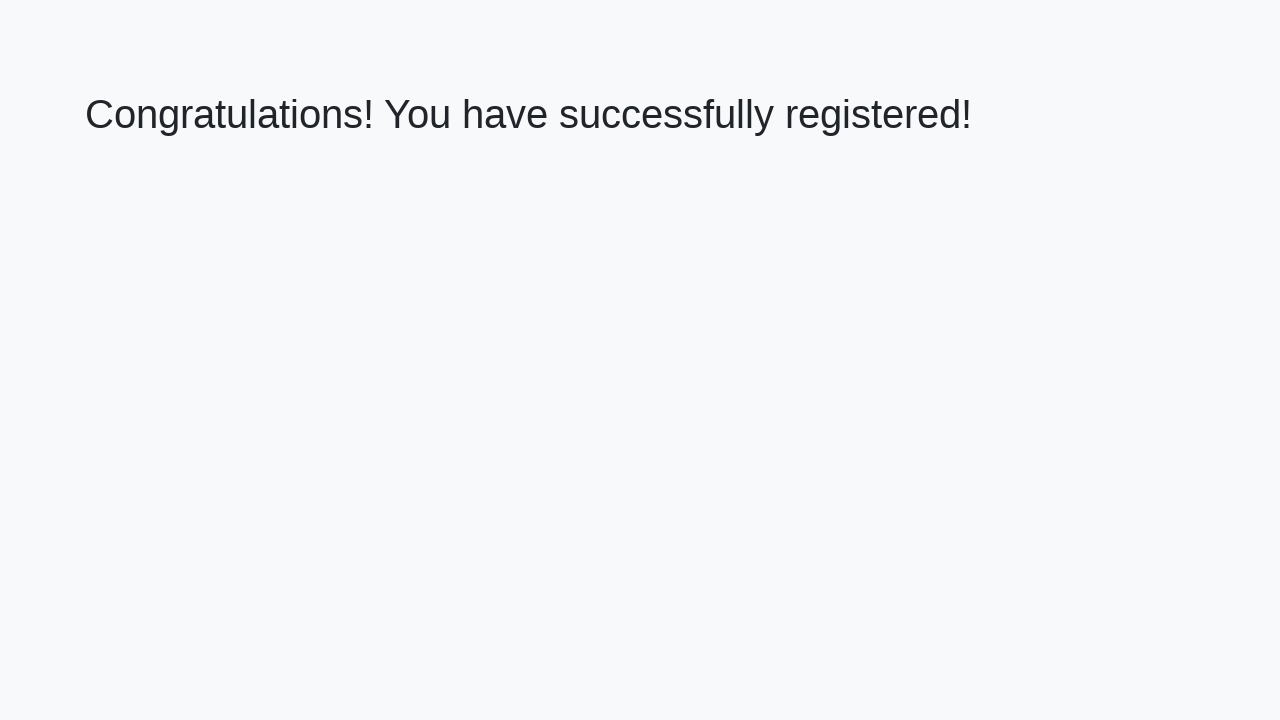

Verified congratulations message is displayed correctly
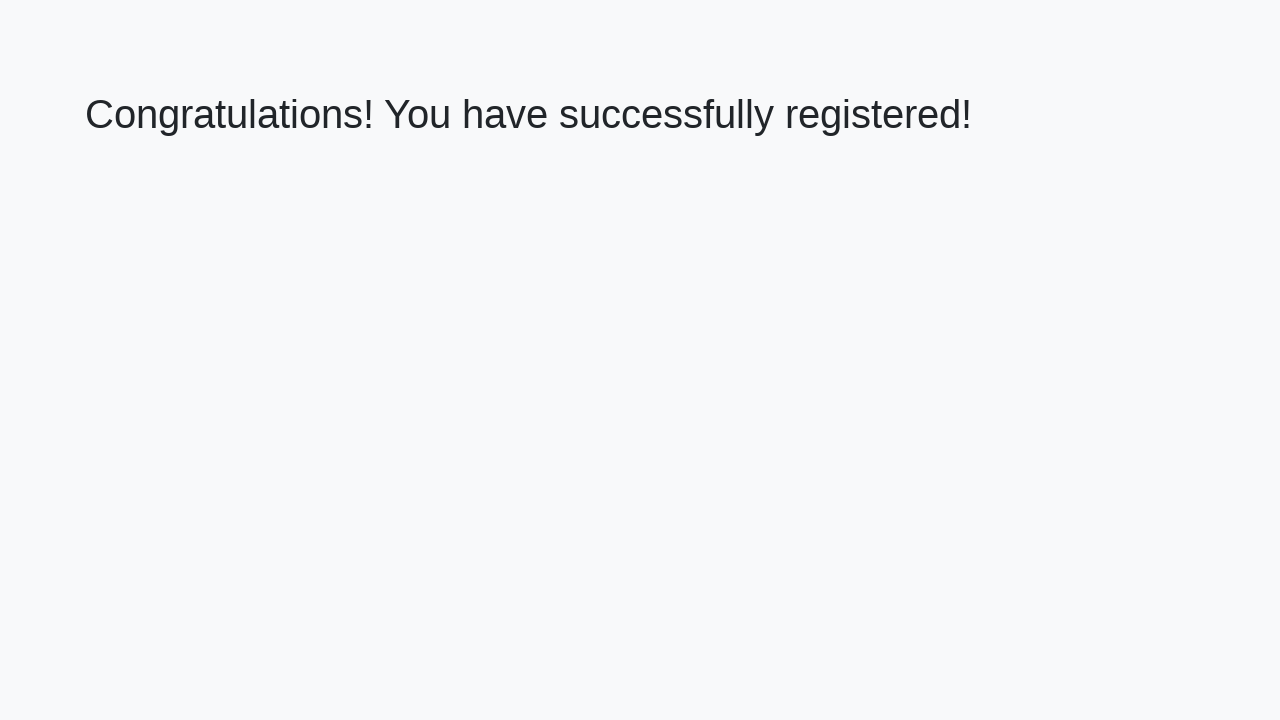

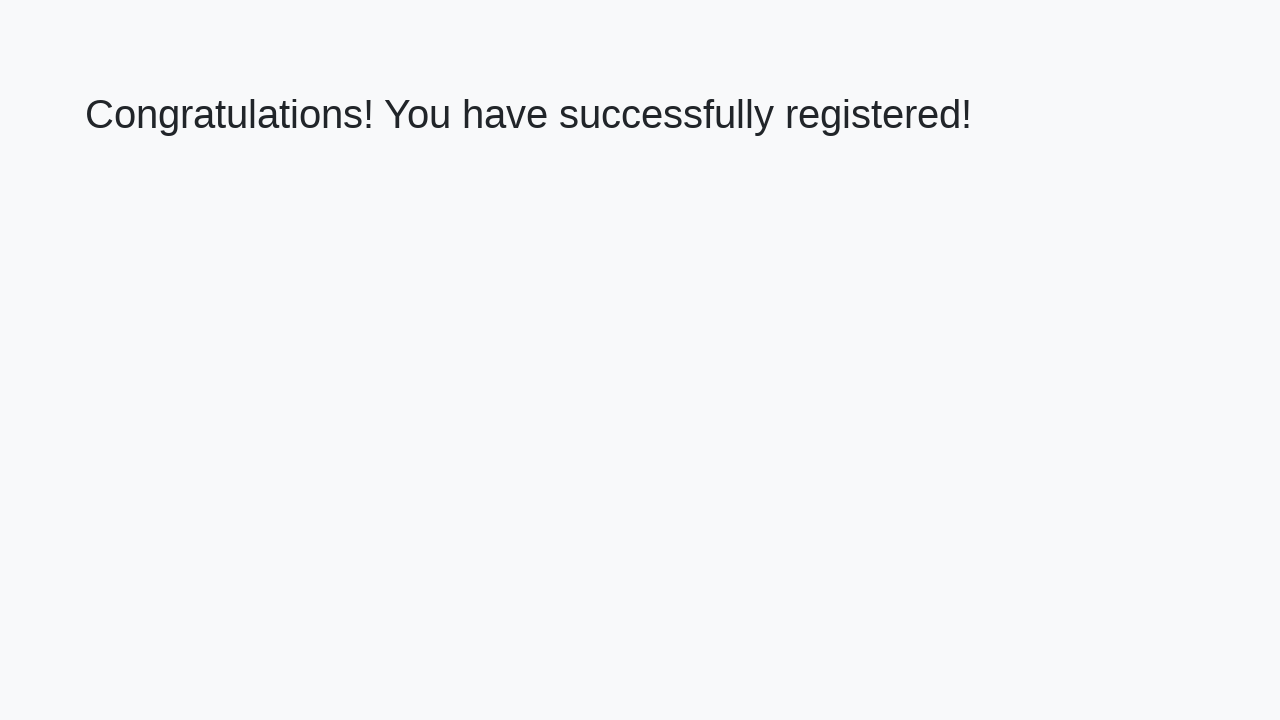